Tests browser navigation capabilities including clicking links, going back, forward, refreshing, and navigating to different URLs

Starting URL: https://letcode.in/button

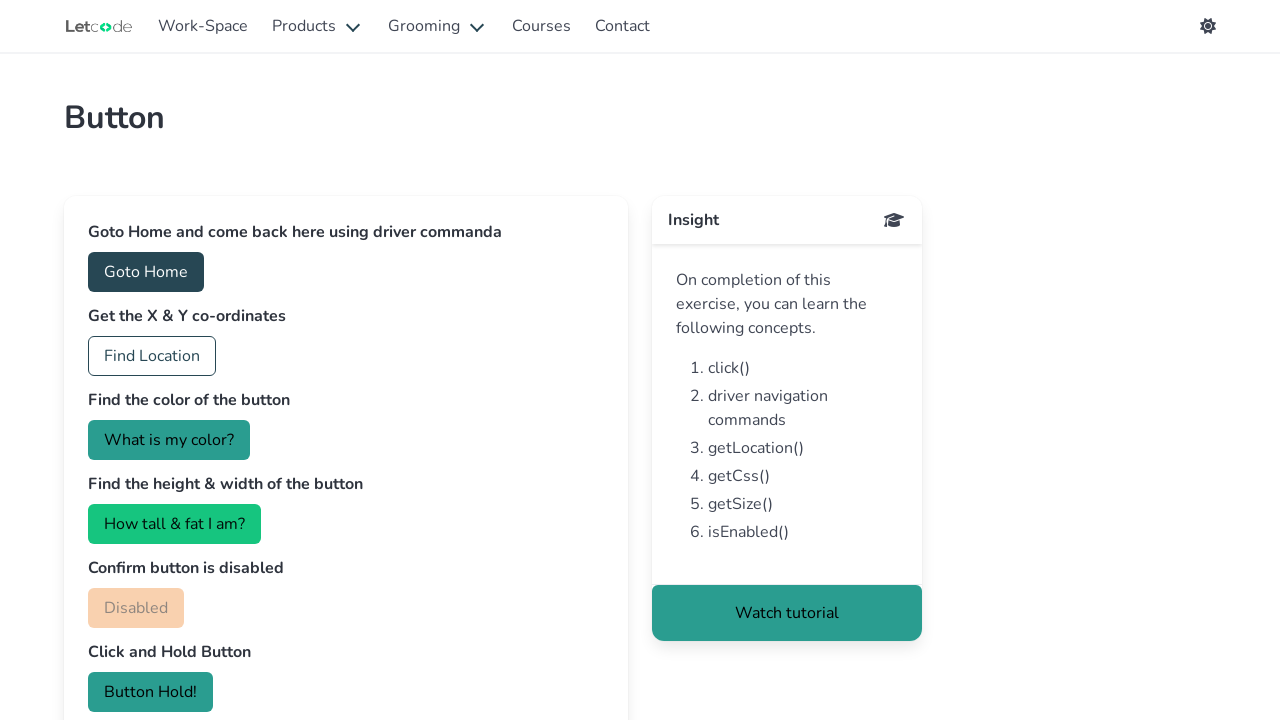

Clicked on the testing link at (203, 26) on #testing
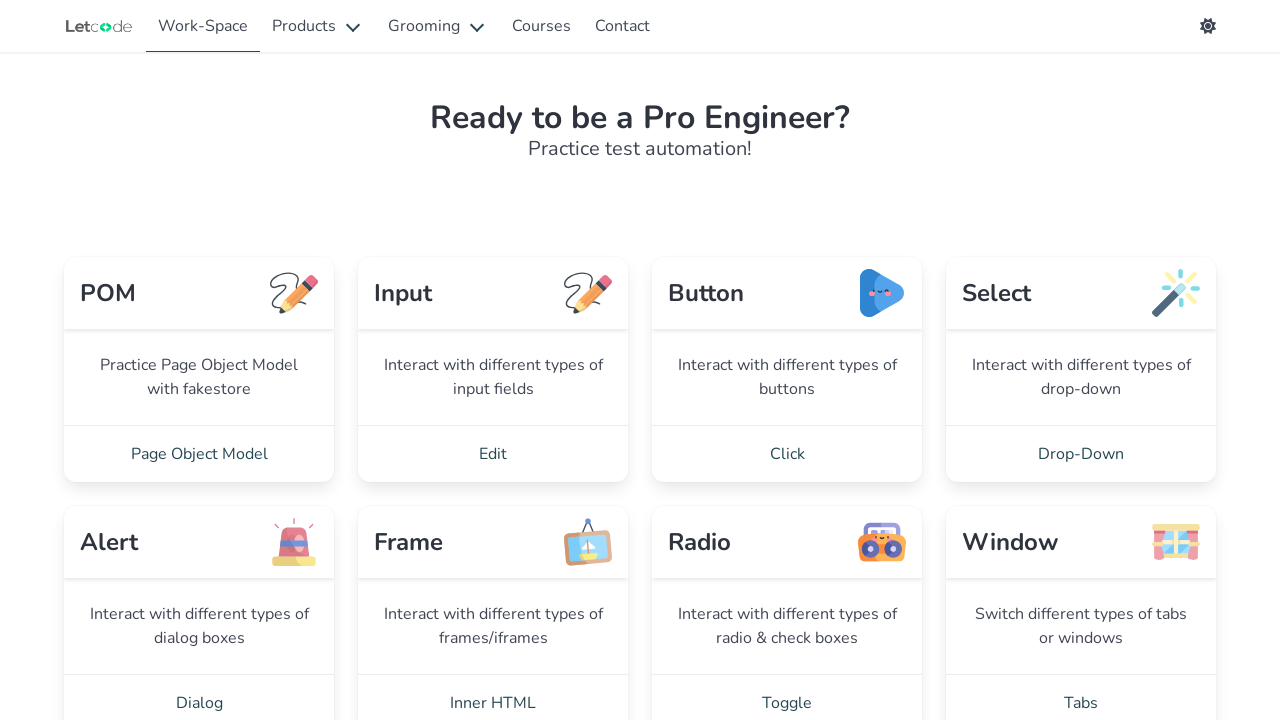

Navigated back to previous page
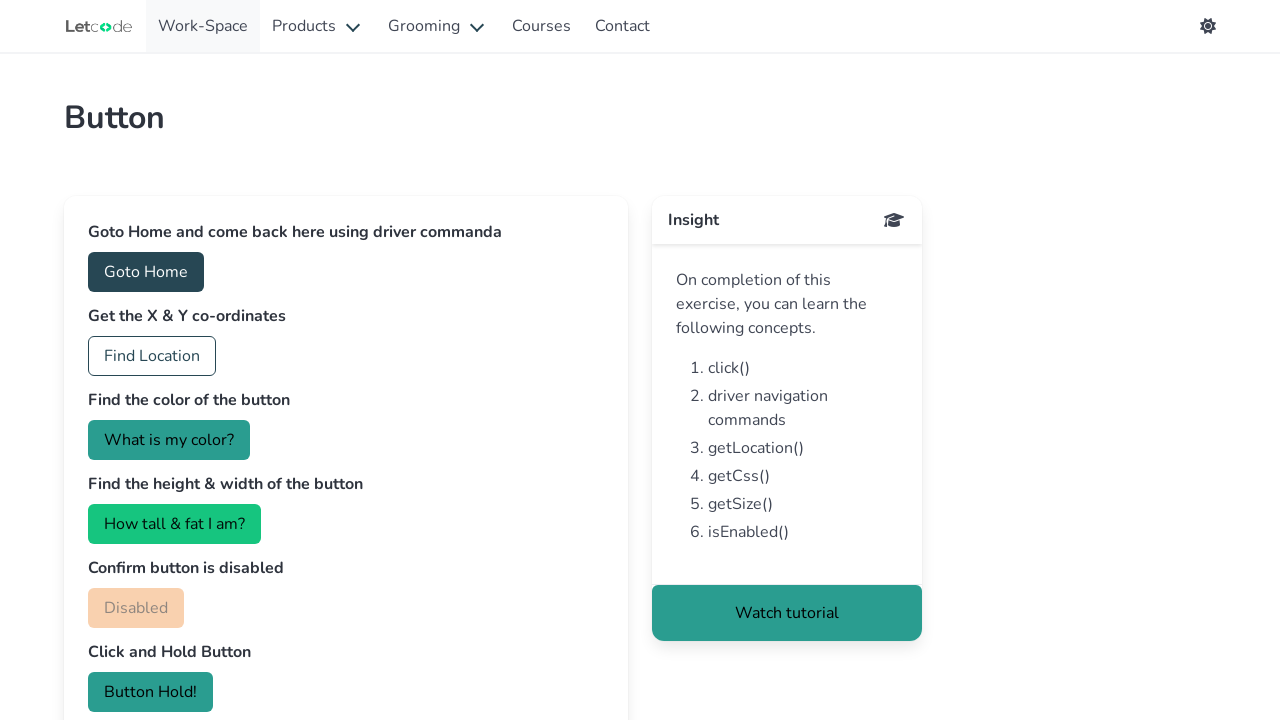

Navigated forward to next page
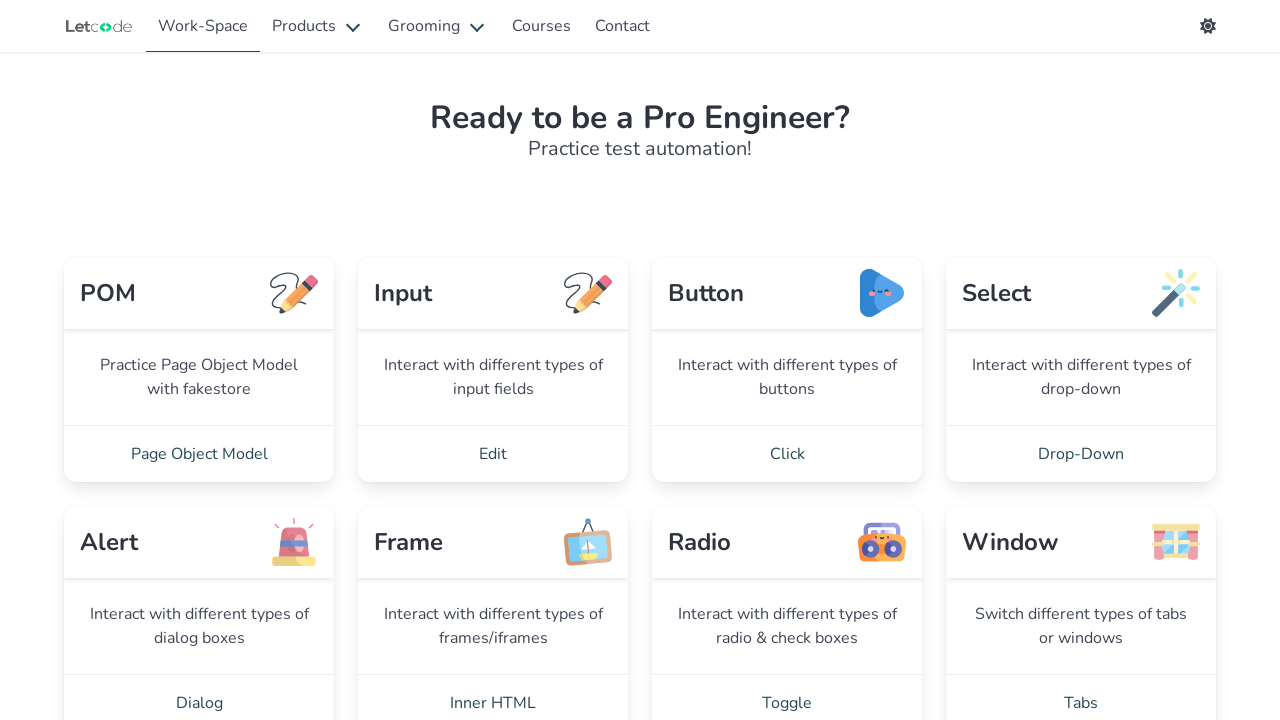

Refreshed the current page
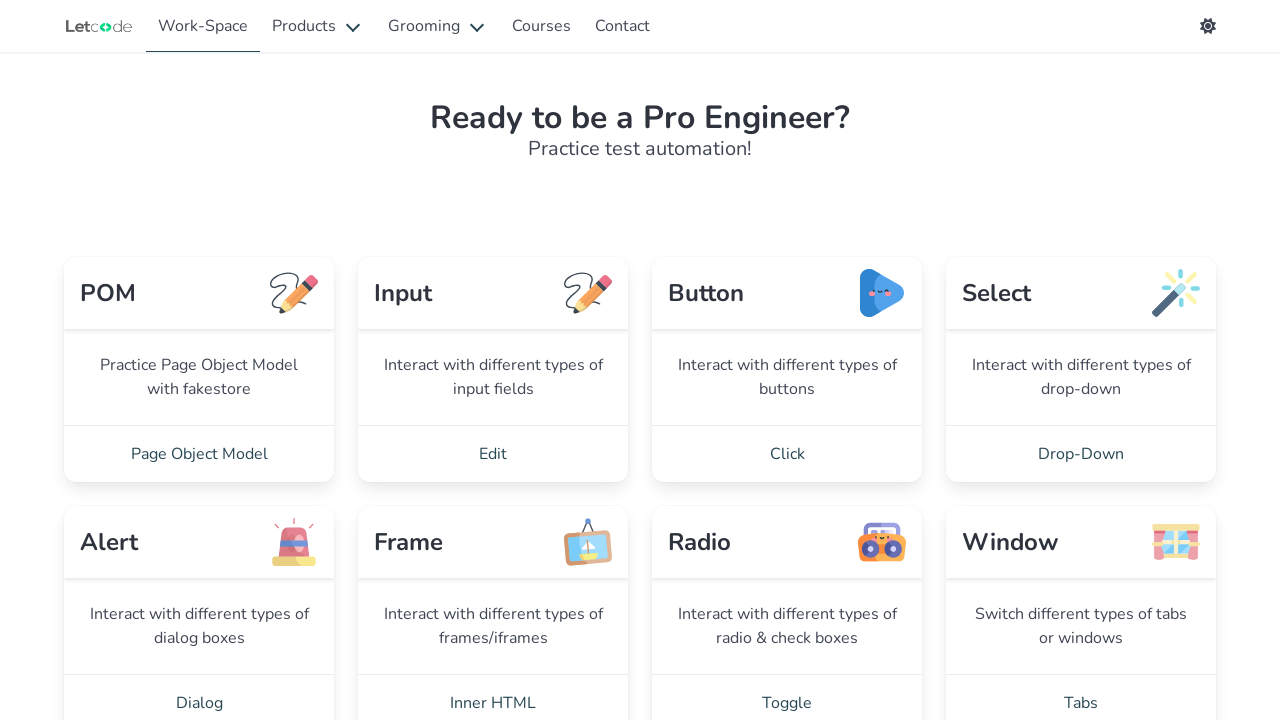

Navigated to YouTube video URL
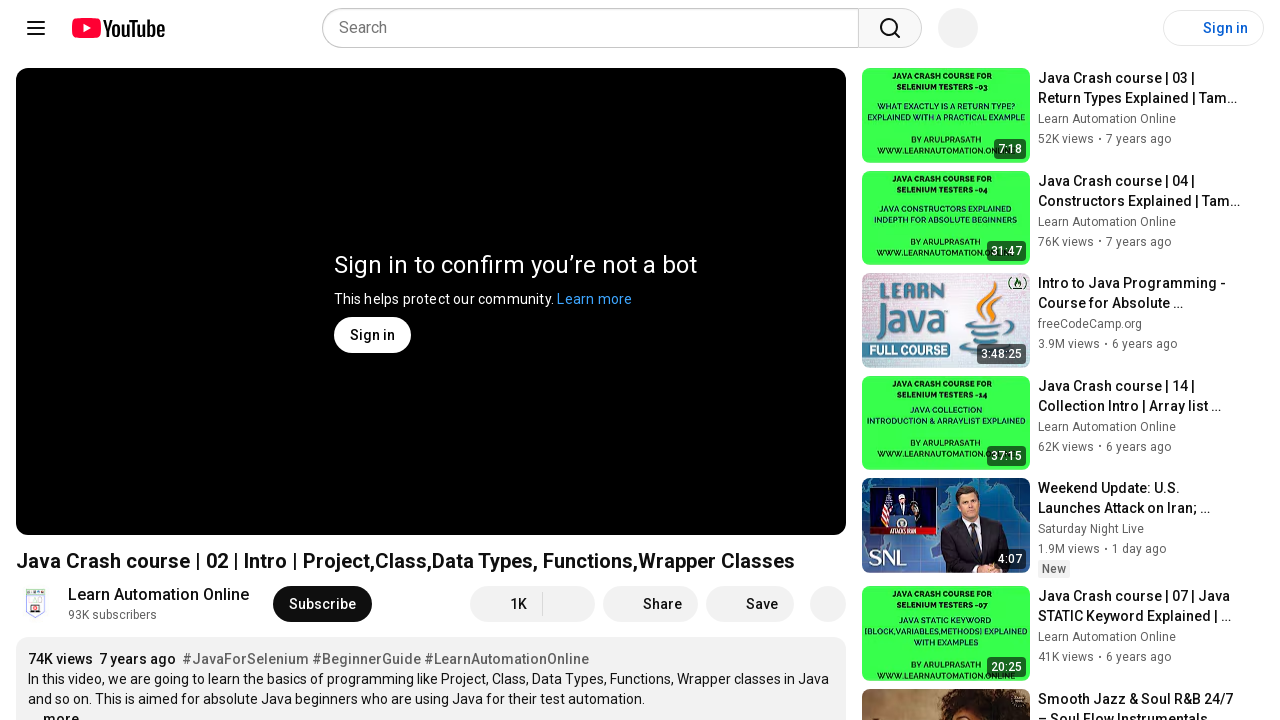

Navigated back from YouTube to previous page
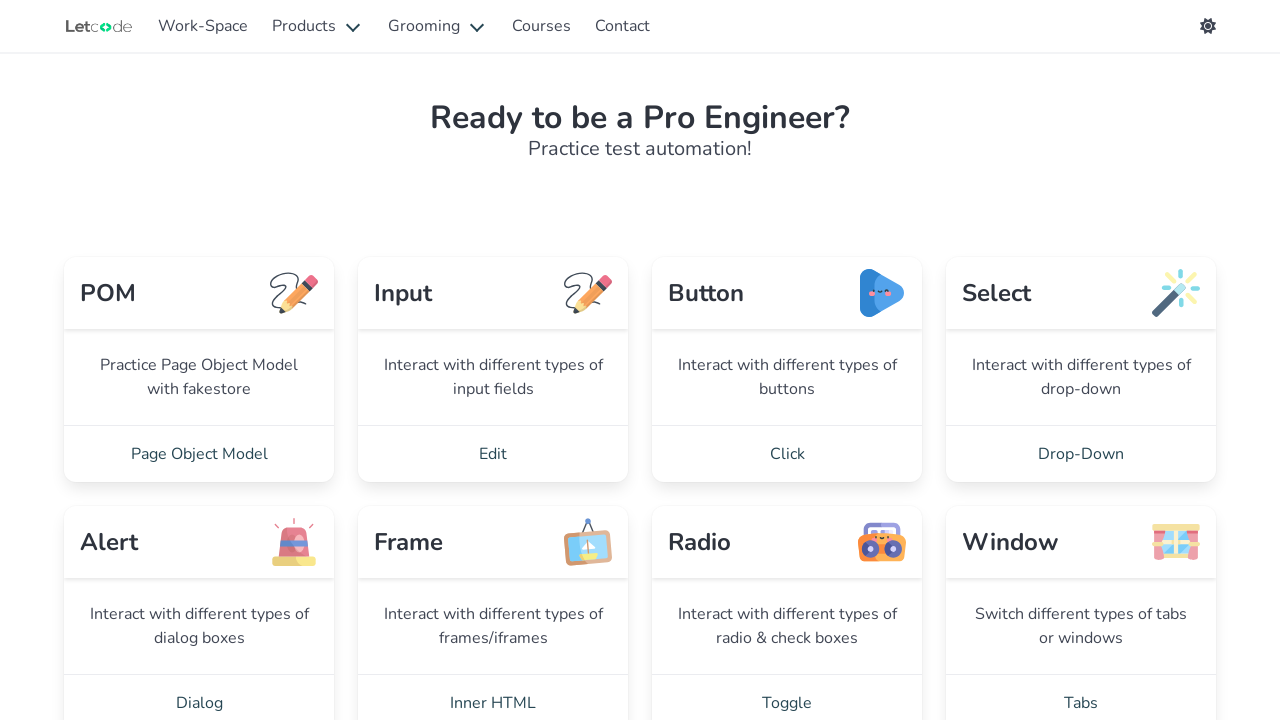

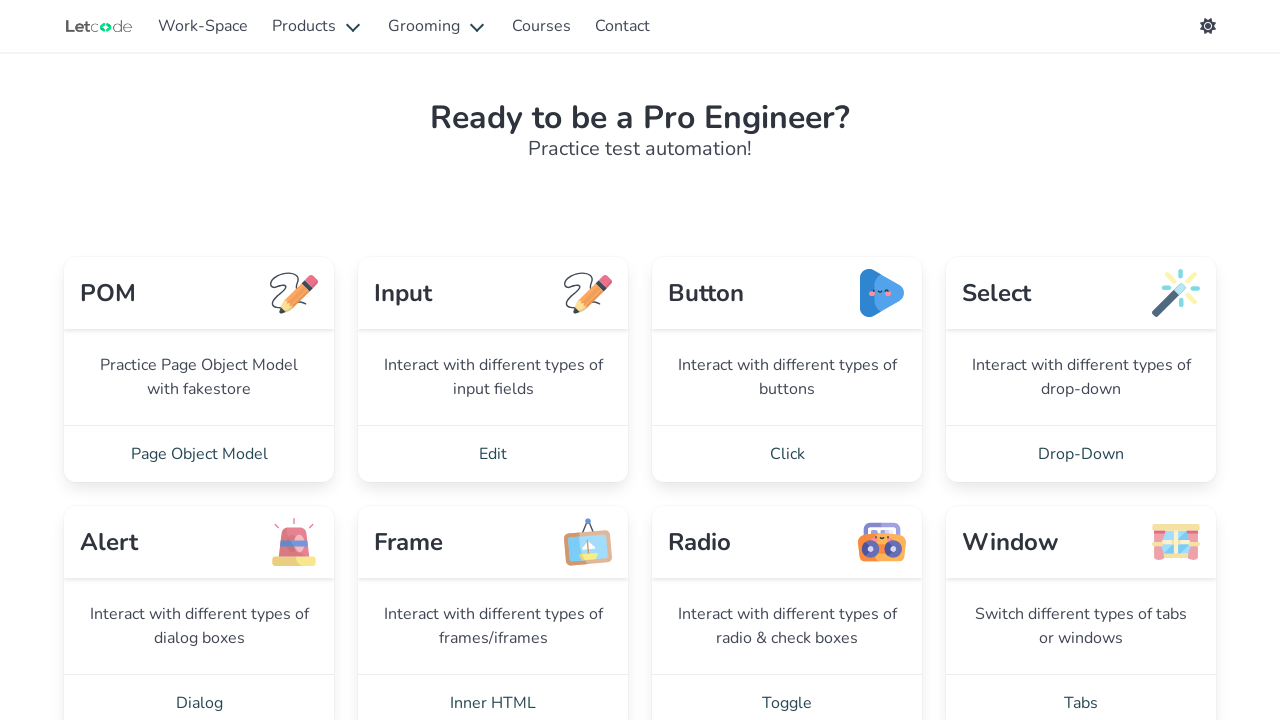